Tests drag and drop functionality on jQuery UI demo page by dragging an element by offset and then dropping it onto a target element

Starting URL: http://jqueryui.com/droppable

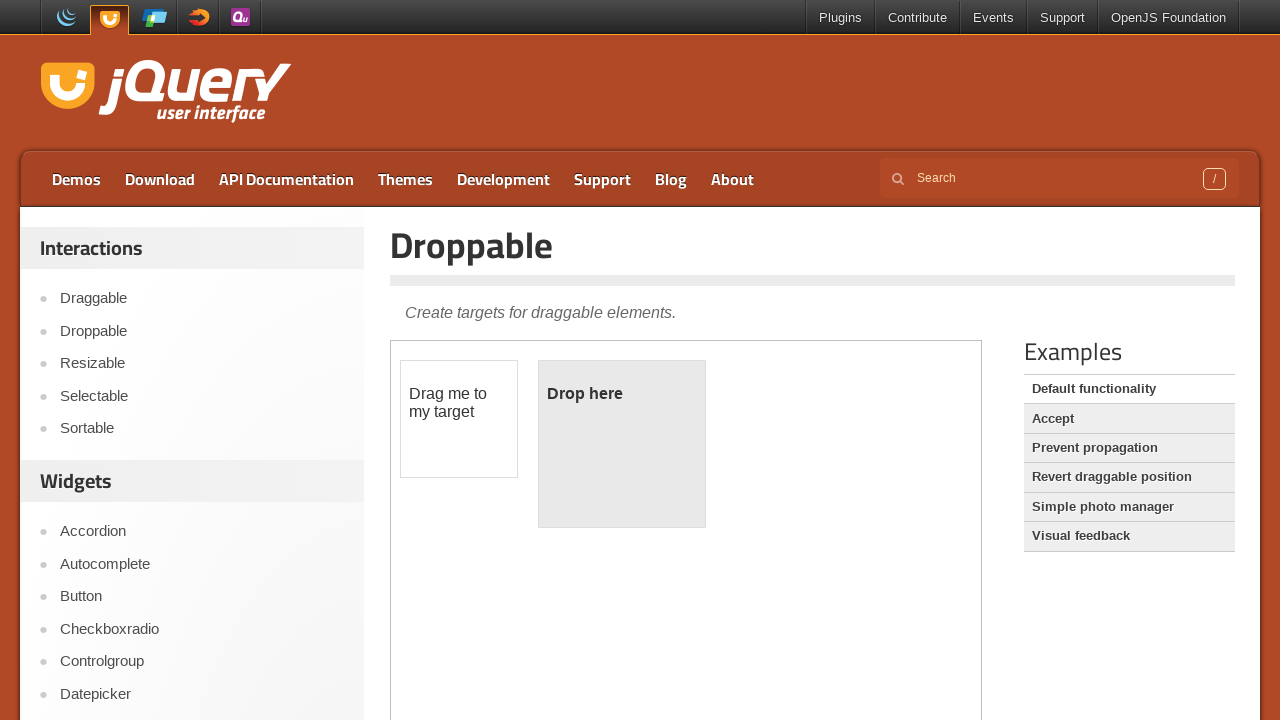

Selected iframe containing droppable demo
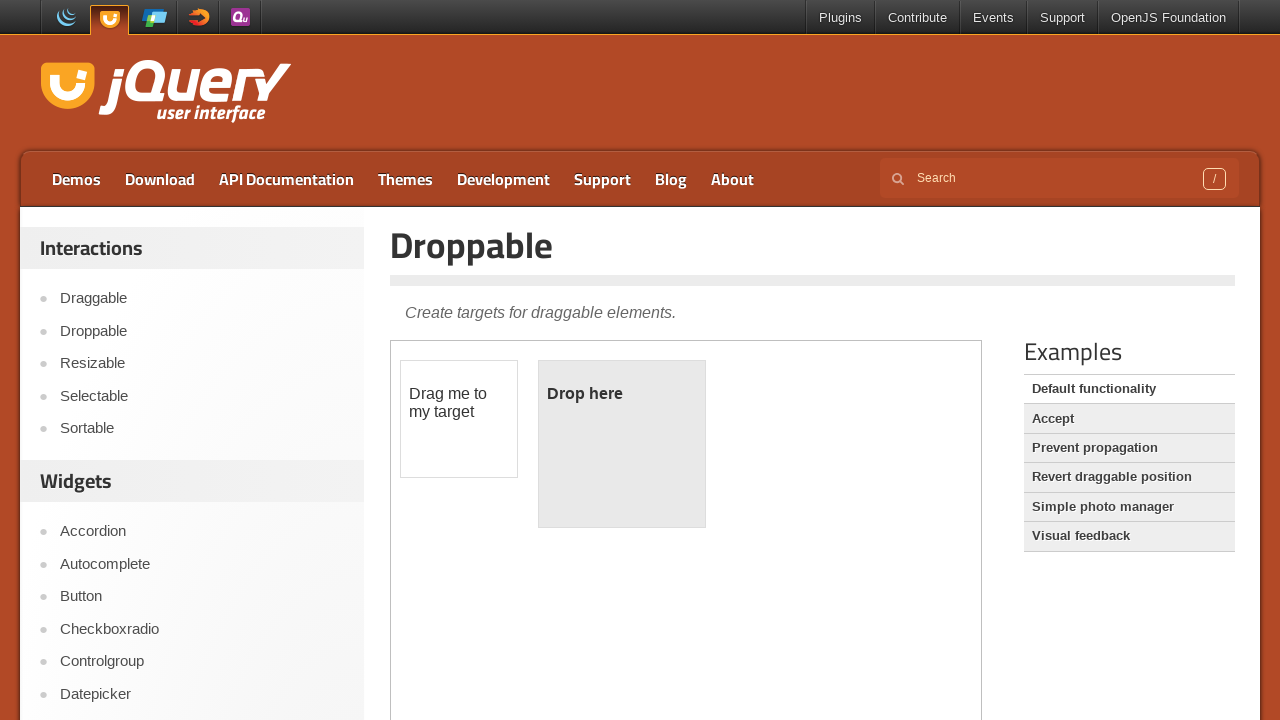

Located draggable element with ID 'draggable'
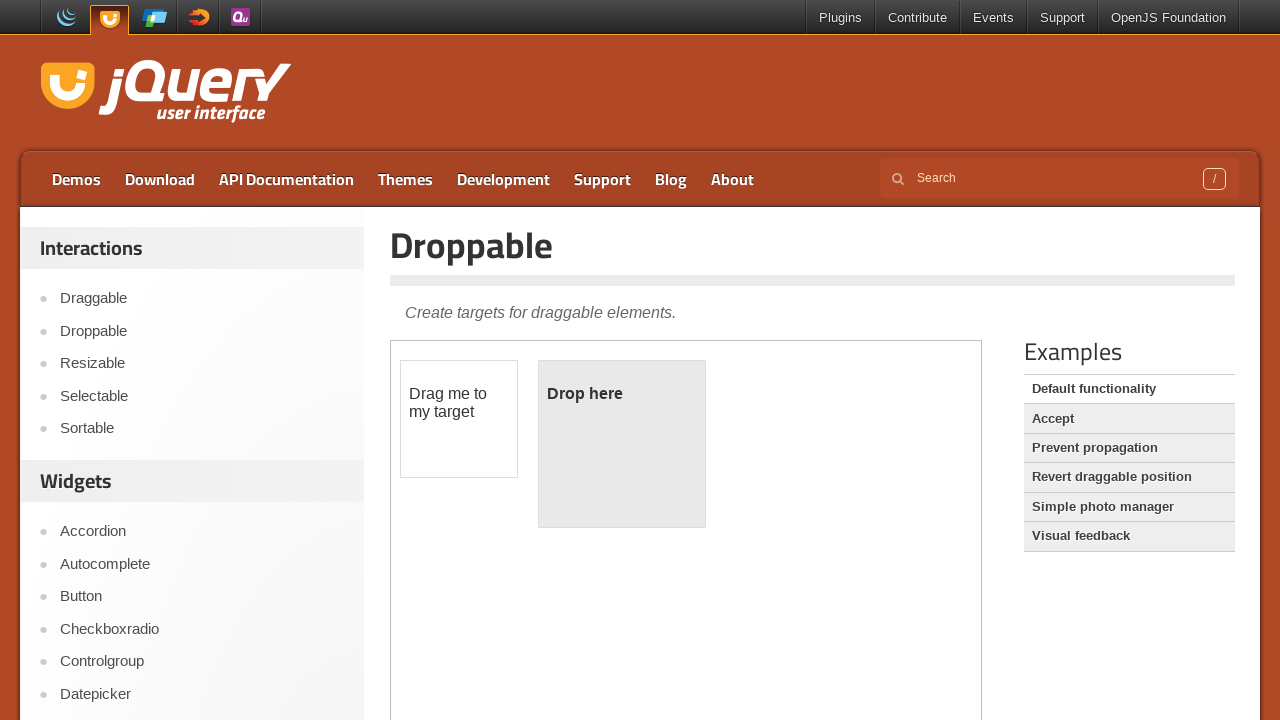

Located droppable target element with ID 'droppable'
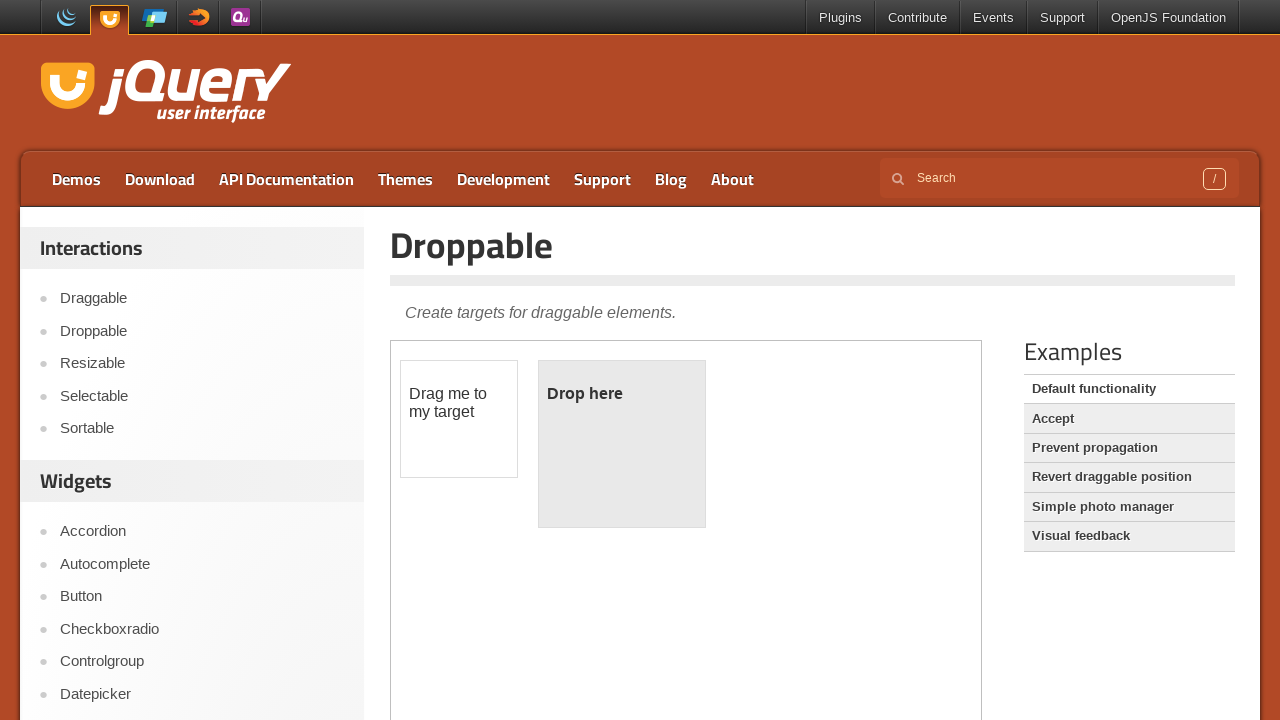

Dragged draggable element by offset (100, 100) at (501, 461)
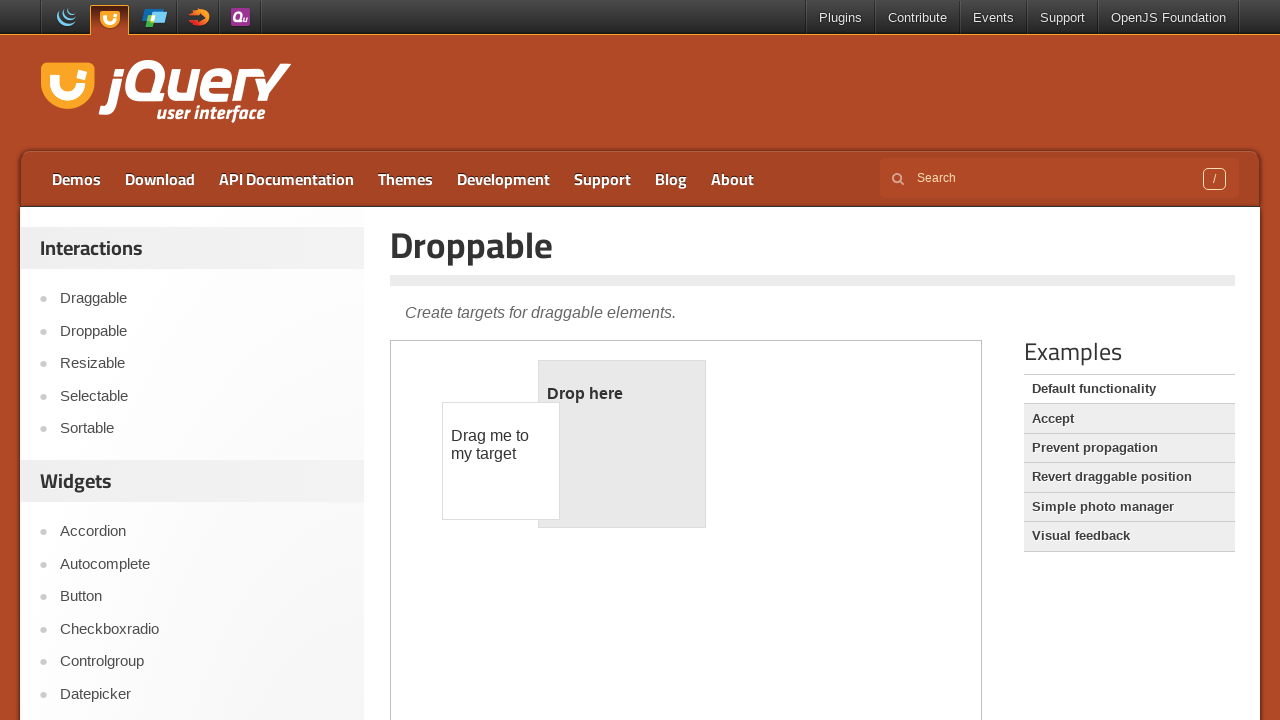

Dragged draggable element onto droppable target and dropped it at (622, 444)
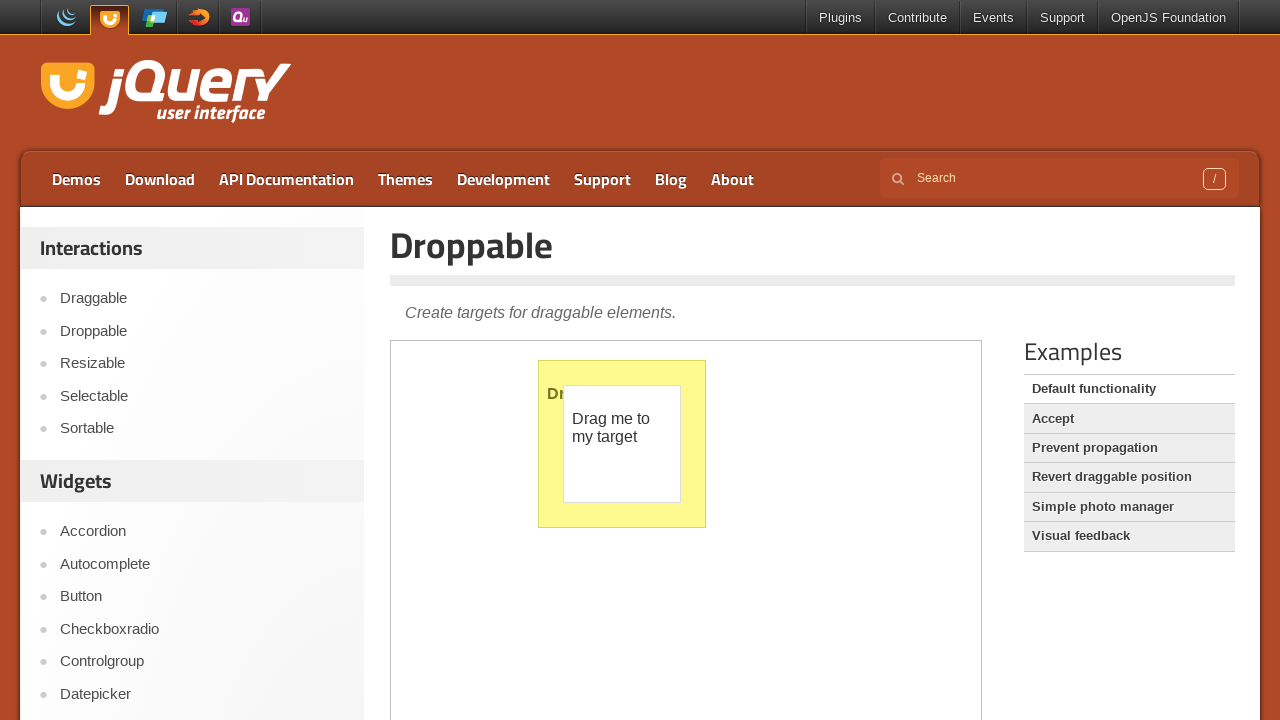

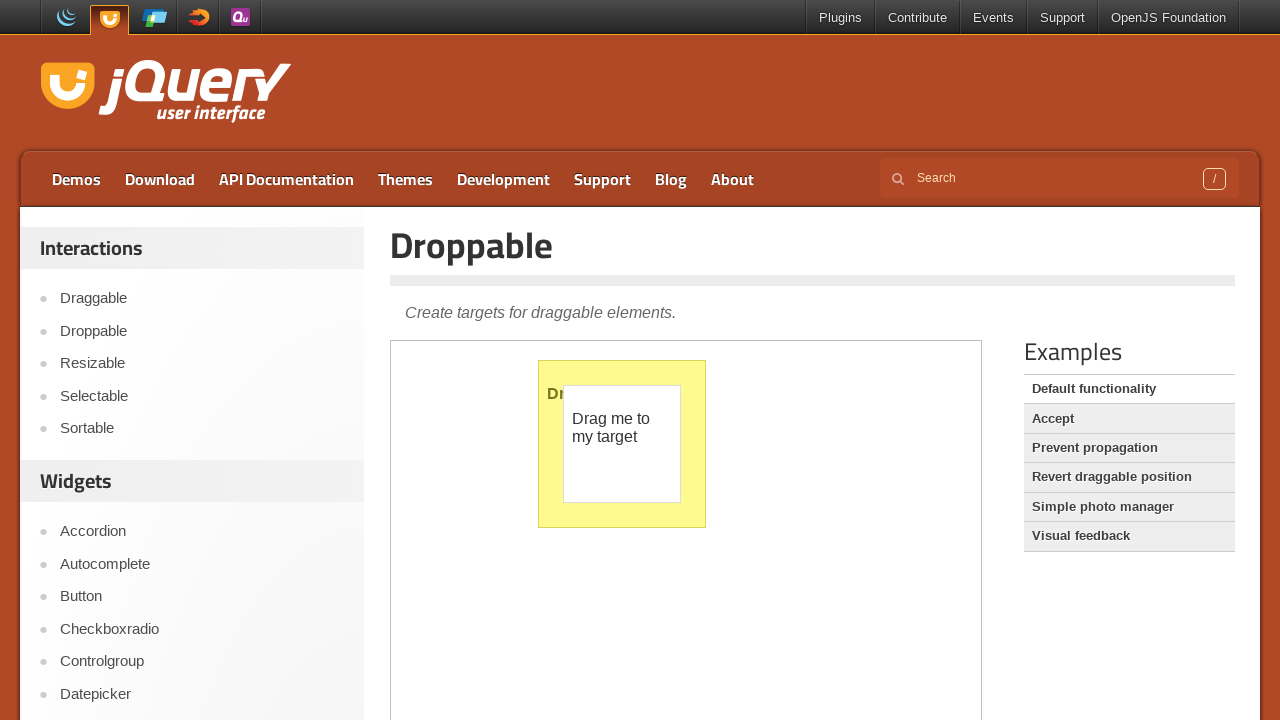